Tests the text box form by filling in full name, email, current address, and permanent address fields, then submitting and verifying the output displays the entered information correctly.

Starting URL: https://demoqa.com/text-box

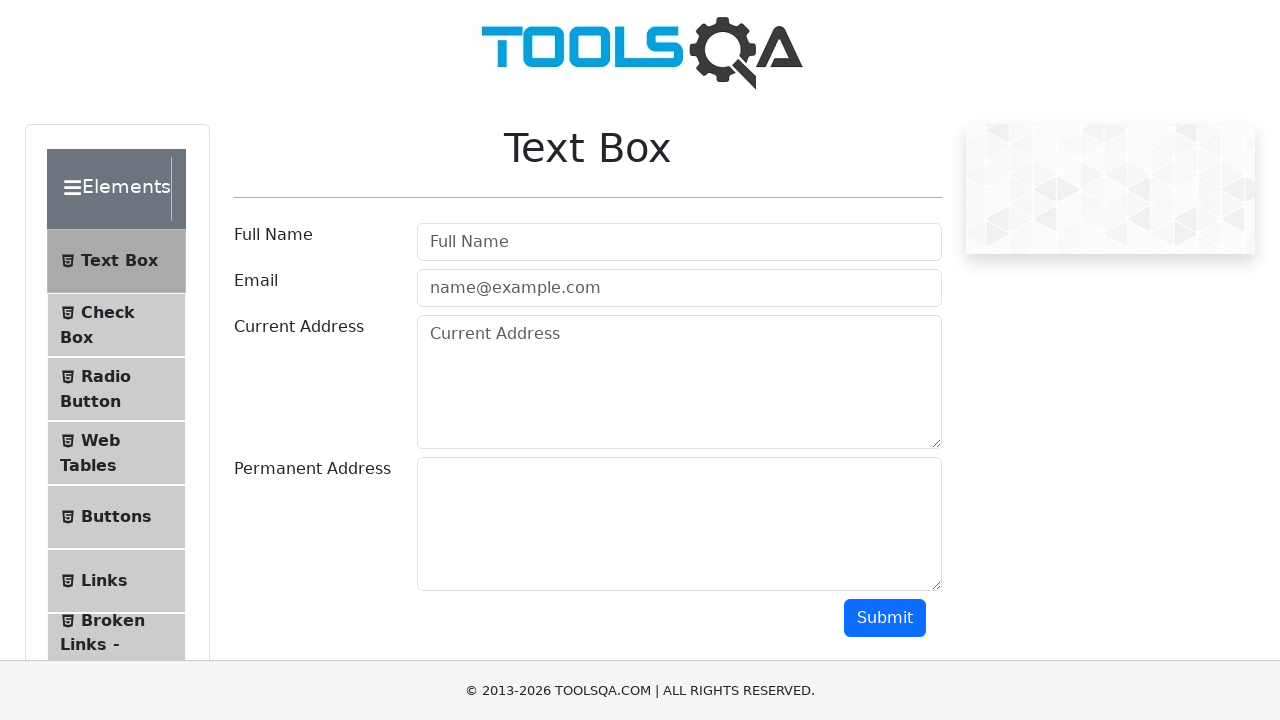

Filled full name field with 'Meervan Datkaeva' on #userName
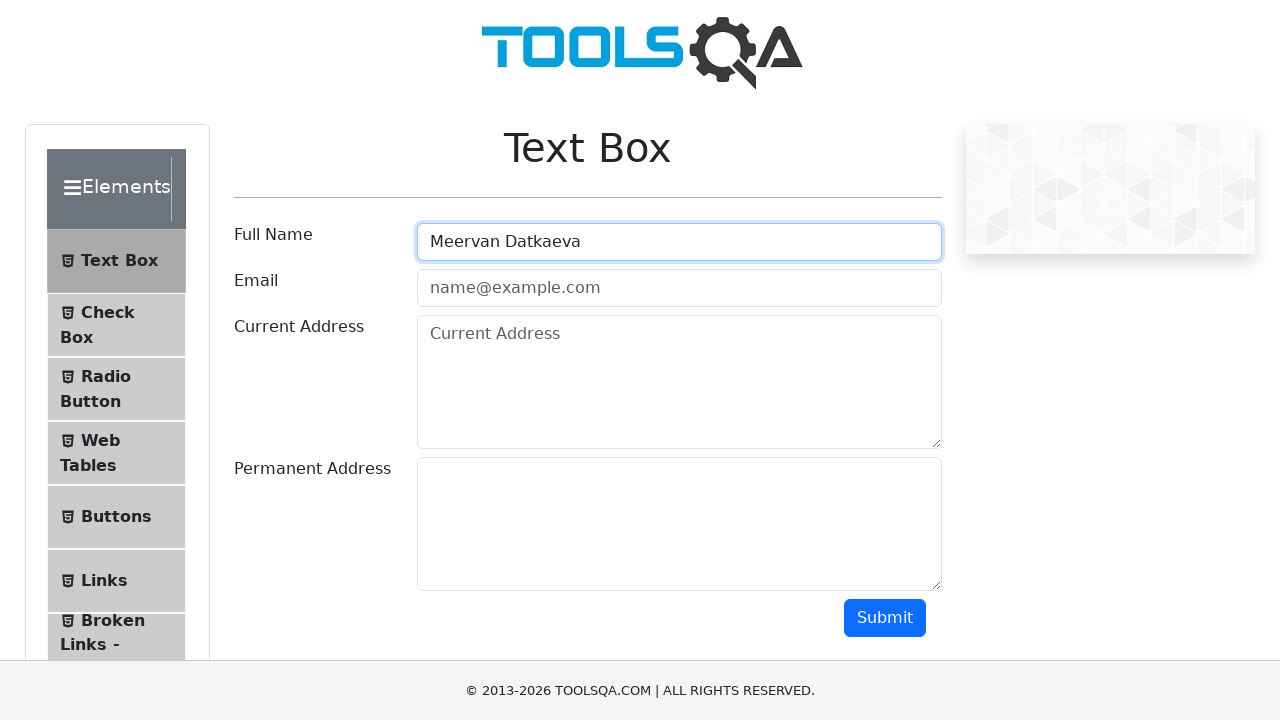

Filled email field with 'meervan@gmail.com' on #userEmail
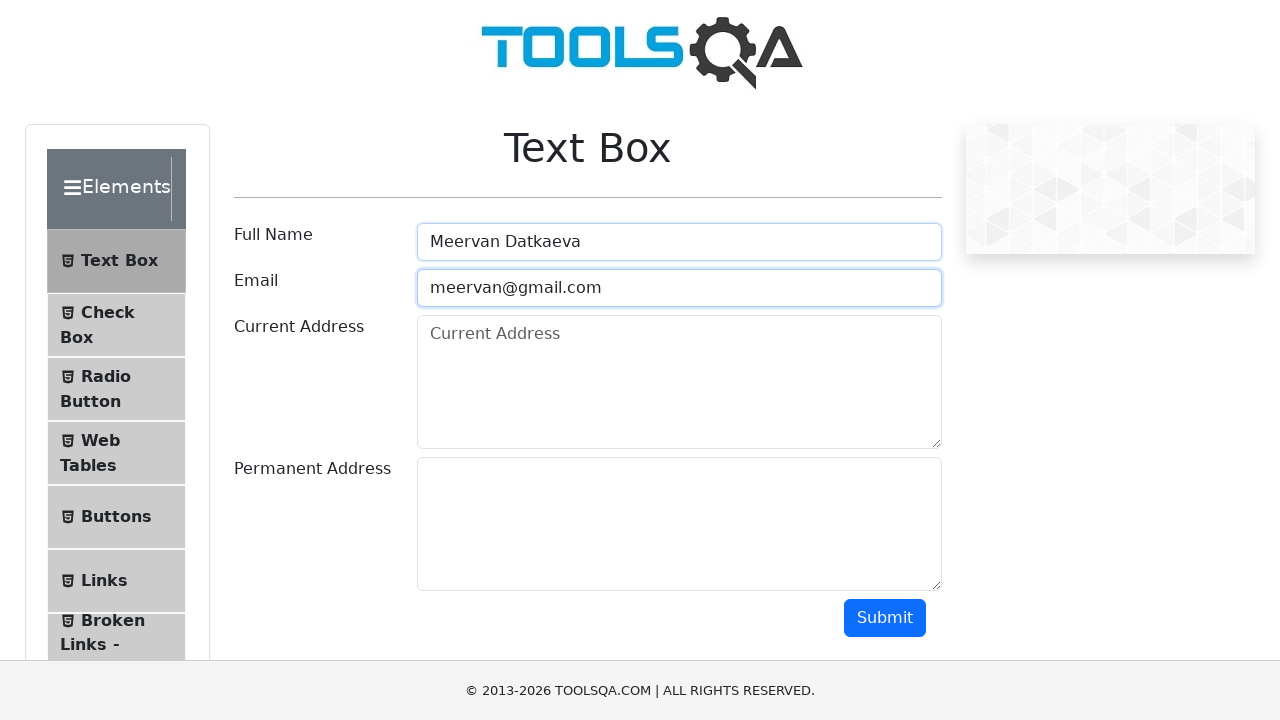

Filled current address field with 'Bishkek' on #currentAddress
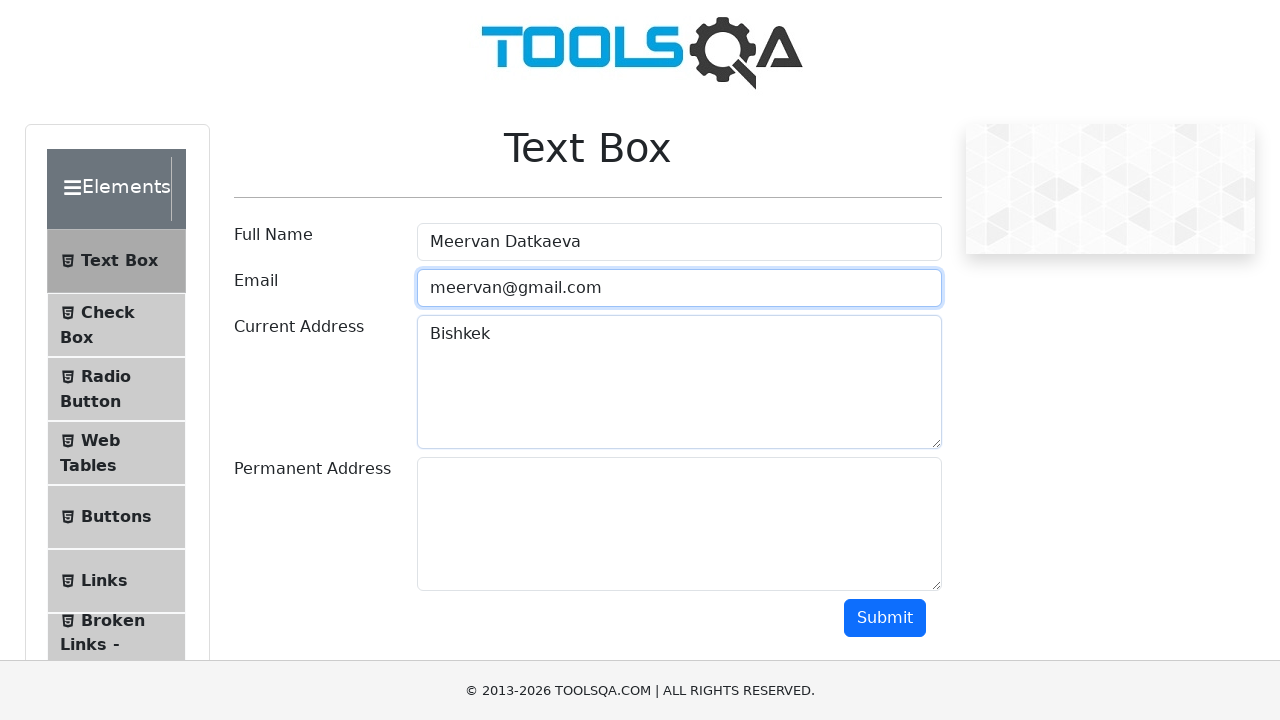

Filled permanent address field with 'Usa' on #permanentAddress
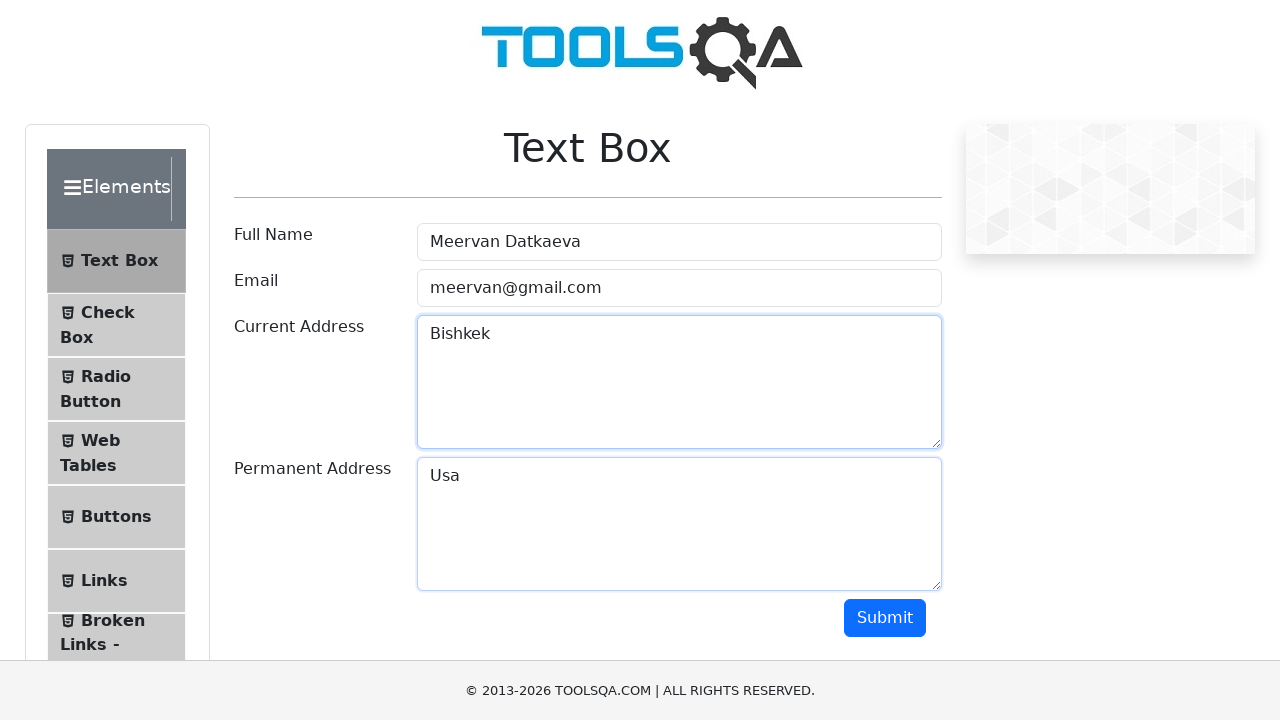

Scrolled submit button into view
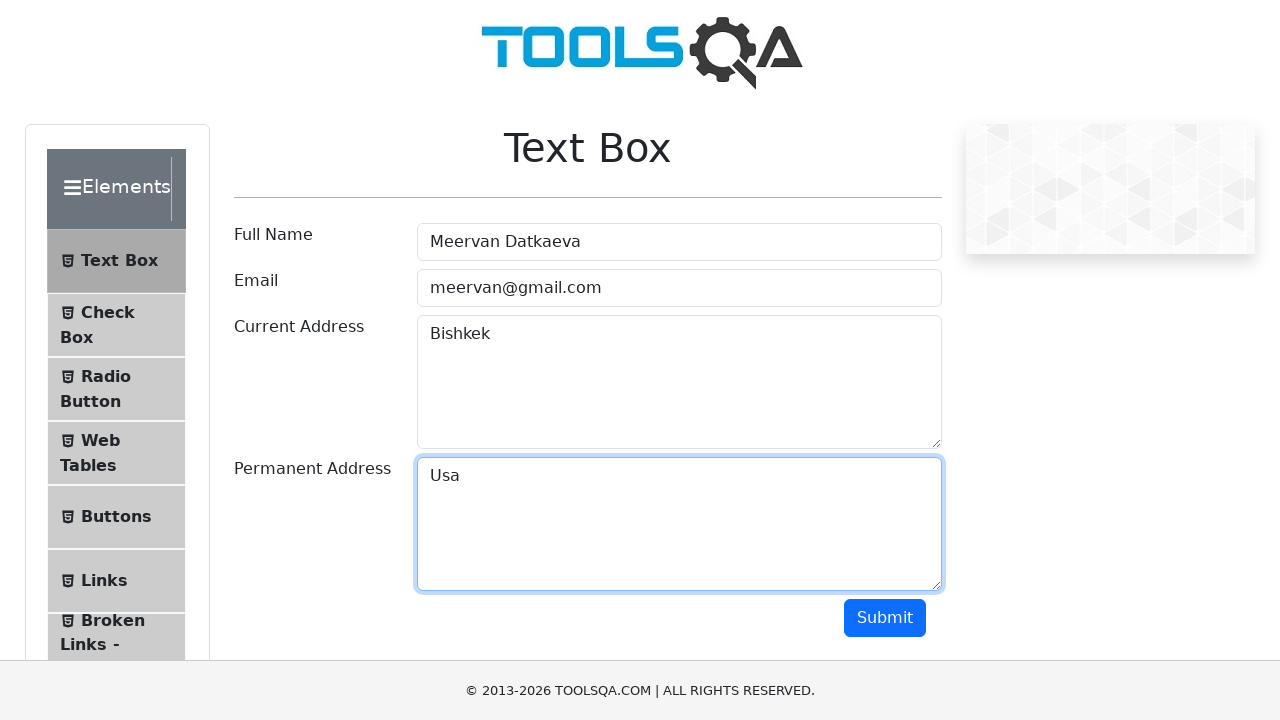

Clicked submit button to submit the form at (885, 618) on #submit
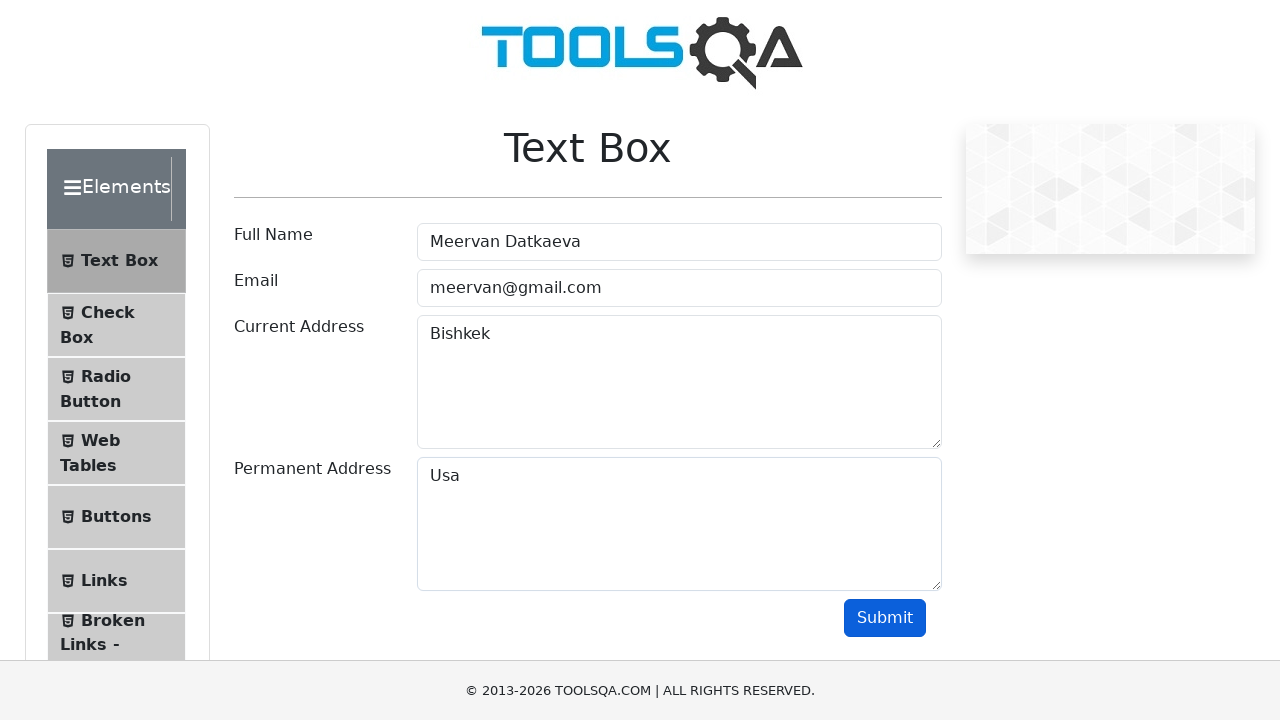

Name output field loaded
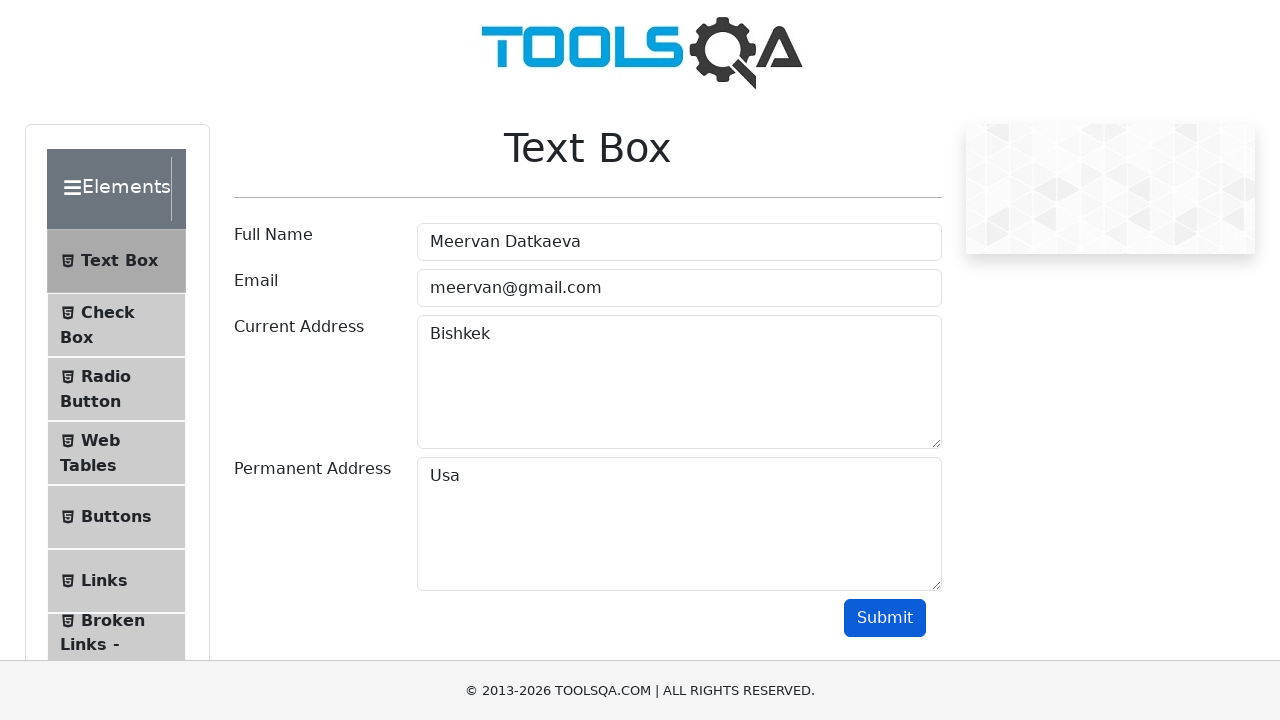

Email output field loaded
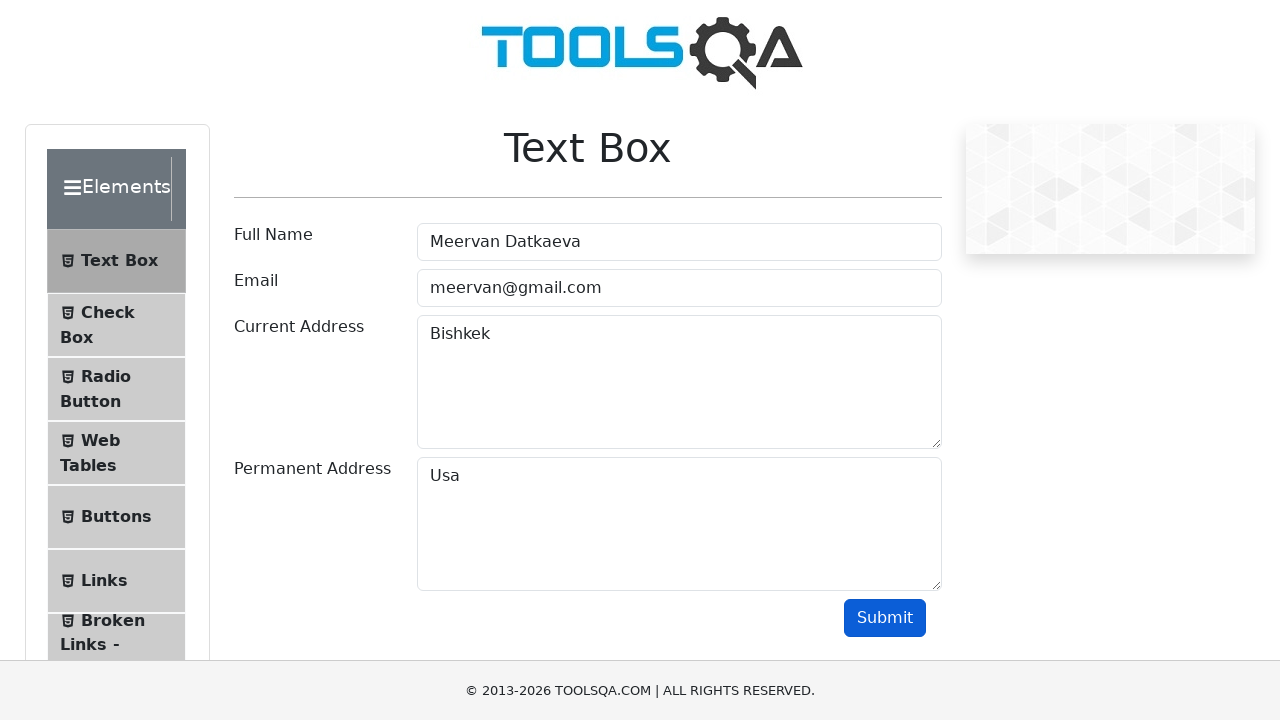

Current address output field loaded
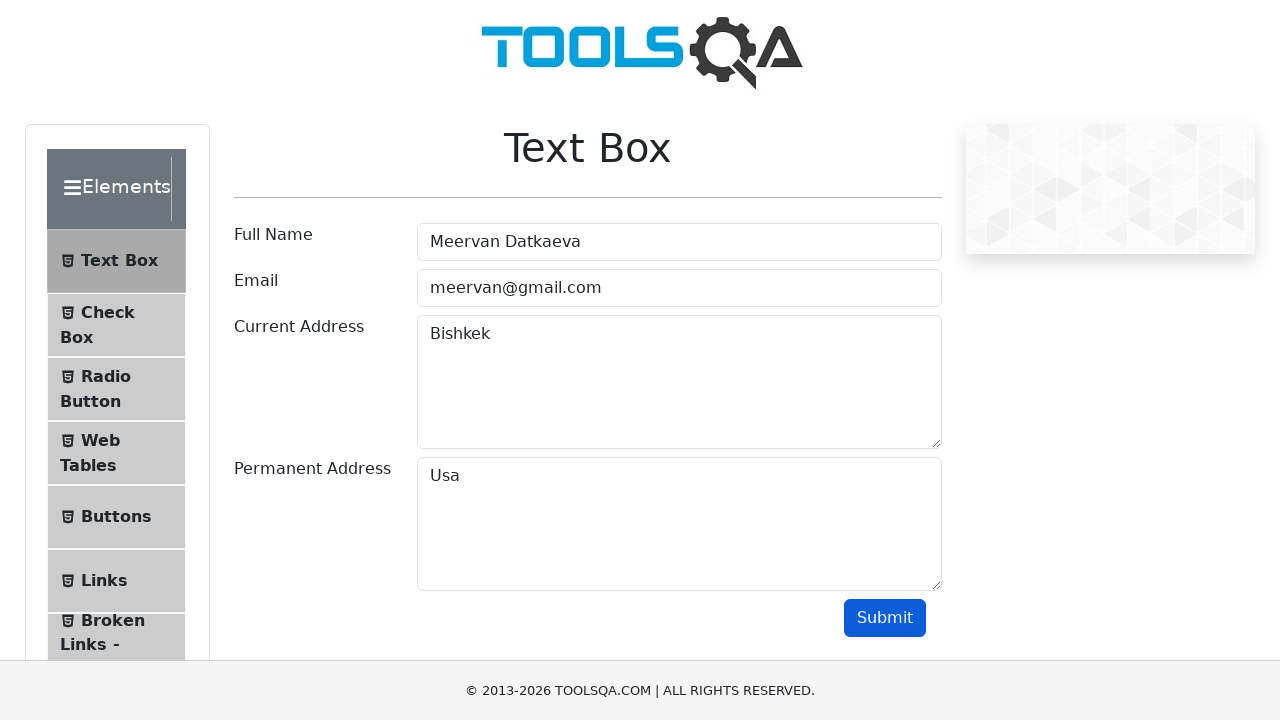

Permanent address output field loaded
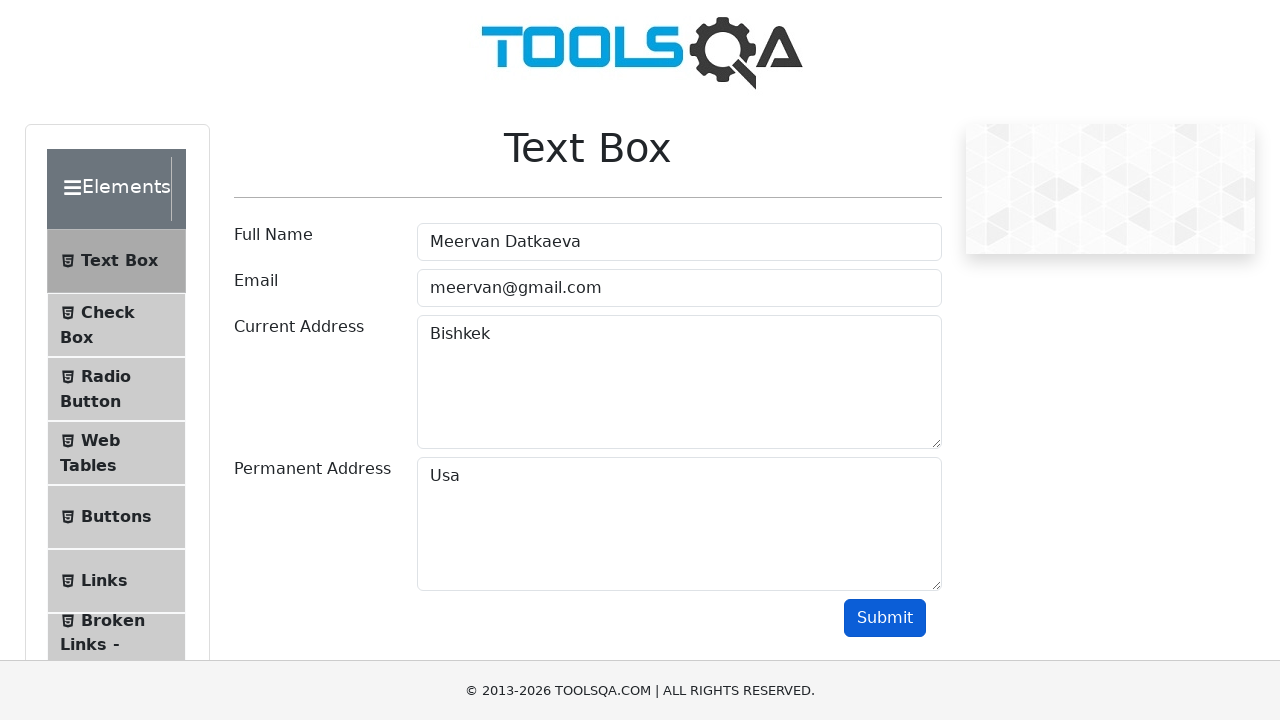

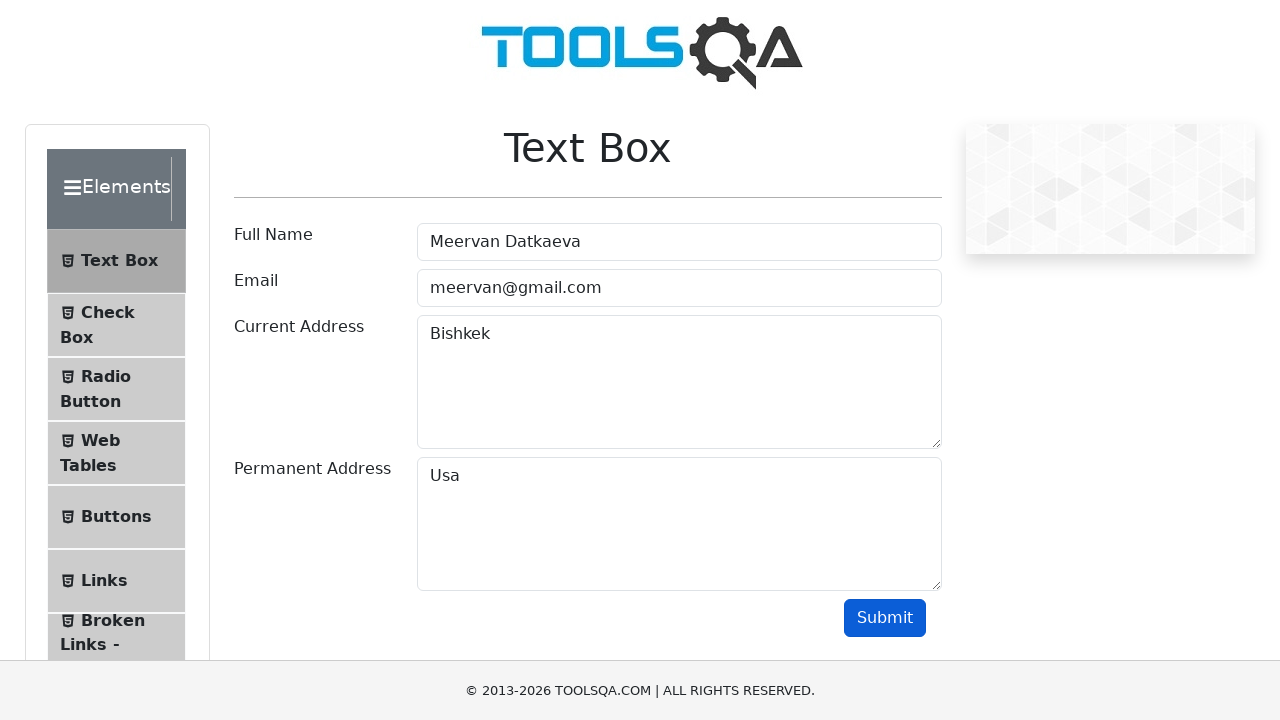